Tests the search functionality on AJIO e-commerce website by searching for "Shoes" and then sorting results by price high to low, verifying the sort order is correct.

Starting URL: https://www.ajio.com/

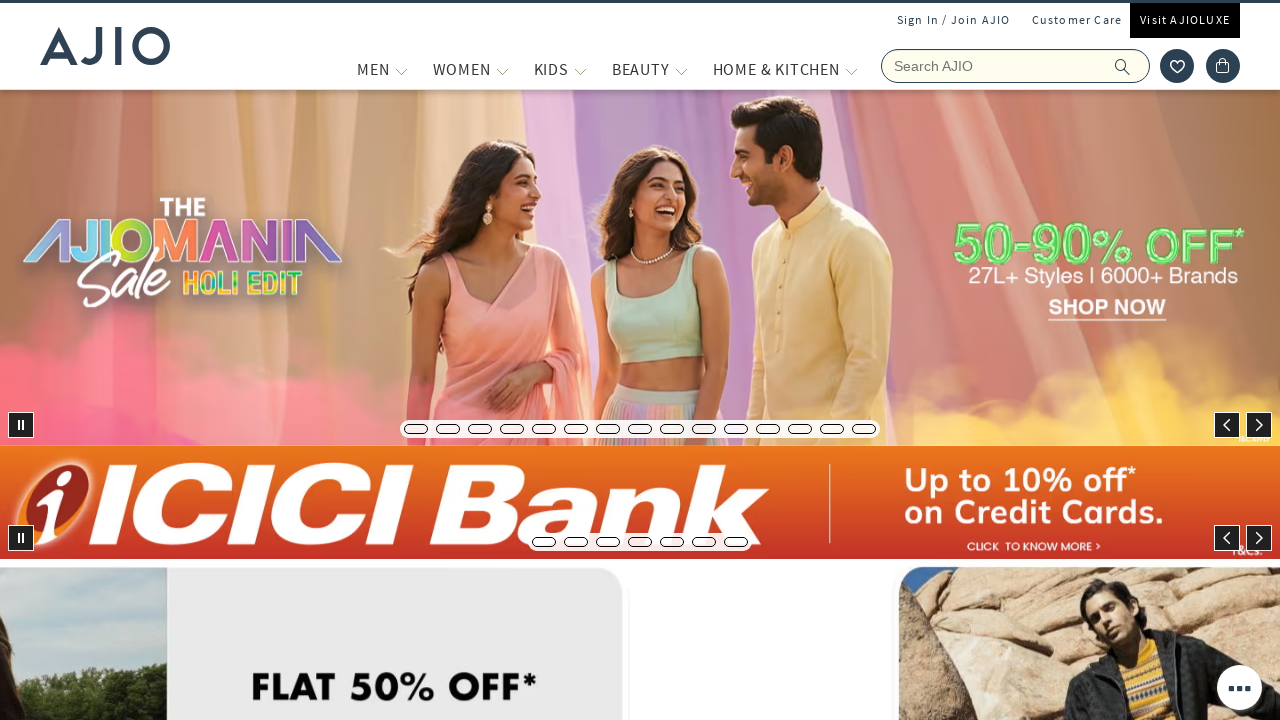

Clicked search icon to activate search at (1016, 66) on div.ic-search, [class*='search']
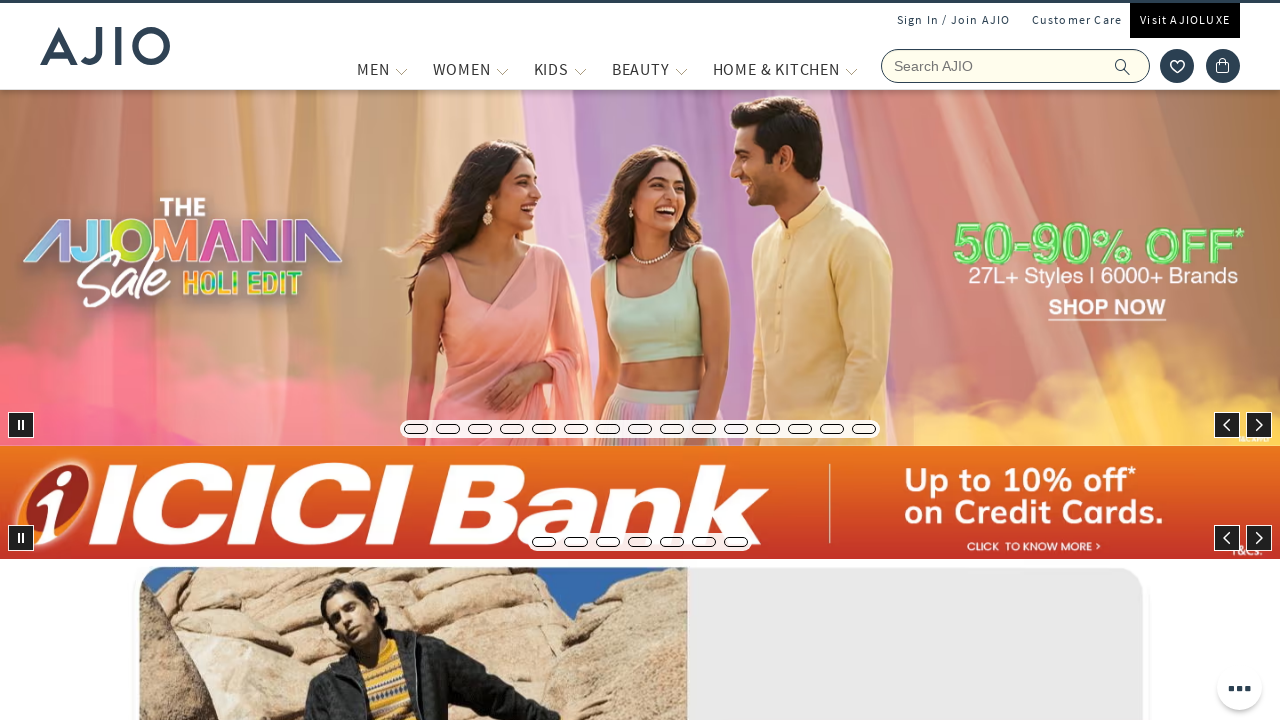

Filled search box with 'Shoes' on input[name='searchVal'], input[type='search'], input[placeholder*='Search']
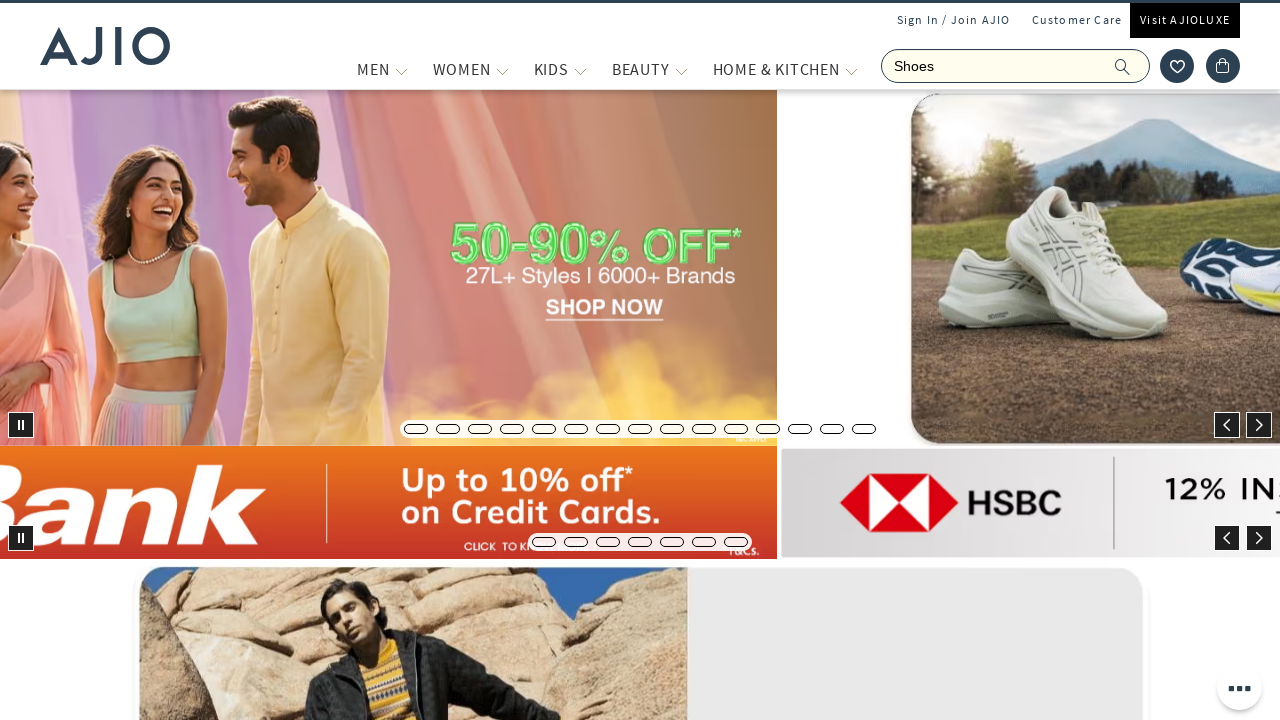

Pressed Enter to submit search
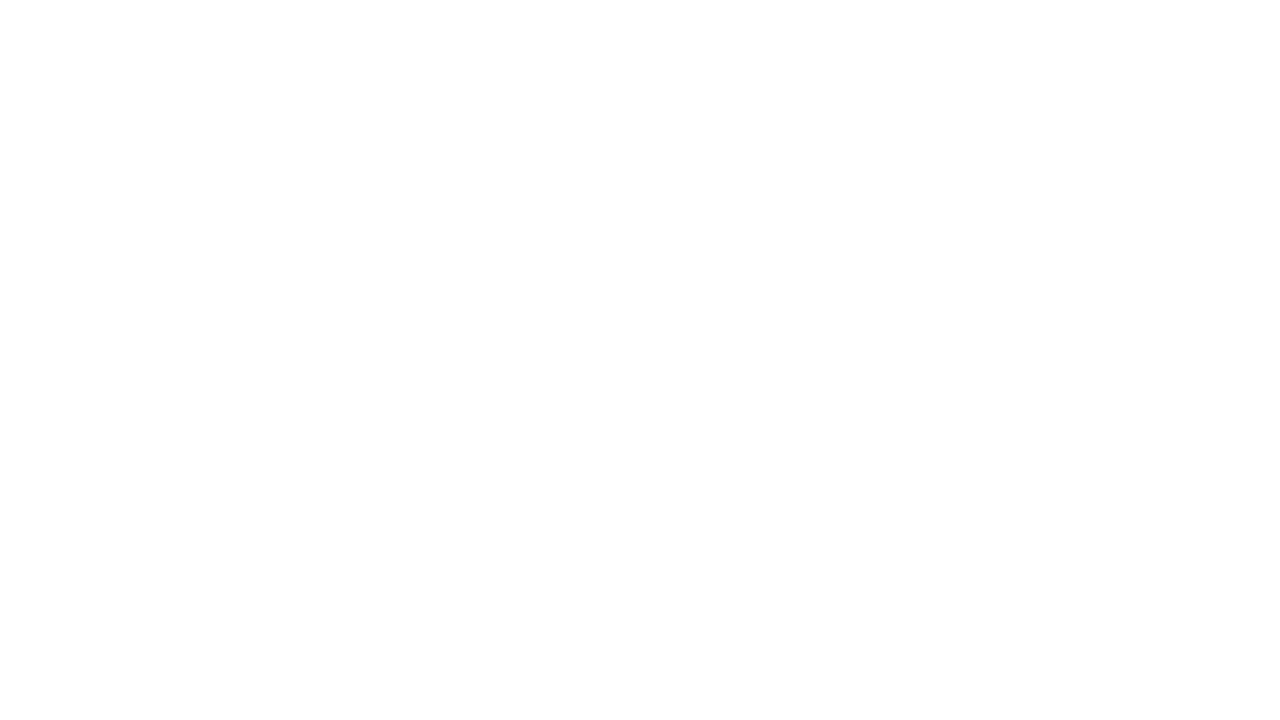

Search results loaded with products
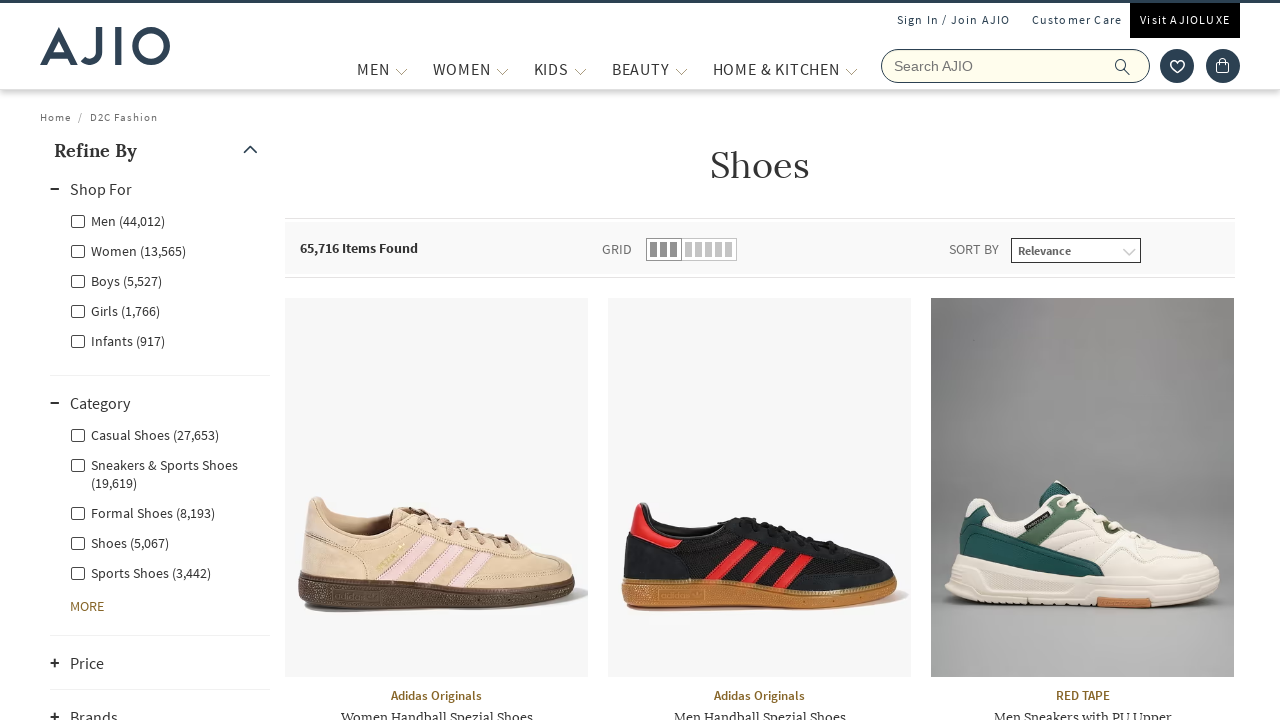

Selected 'Price: High to Low' sorting option on #products select
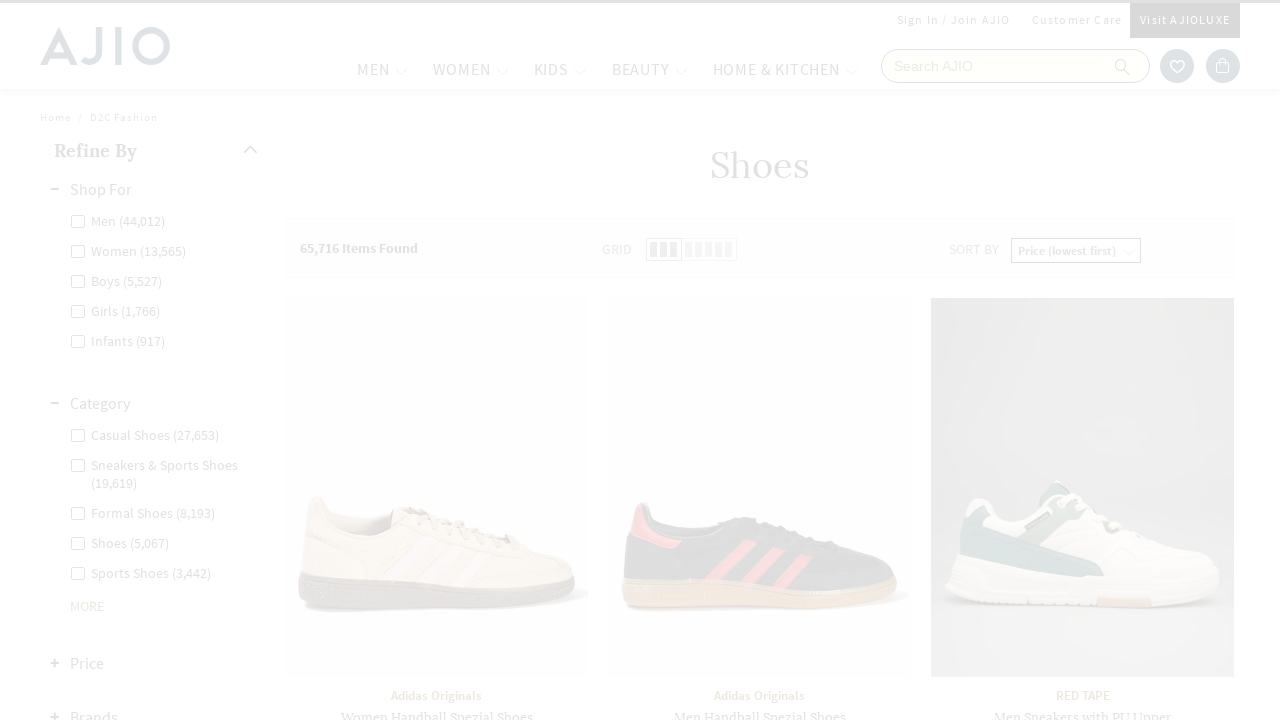

Waited for sorted results to load
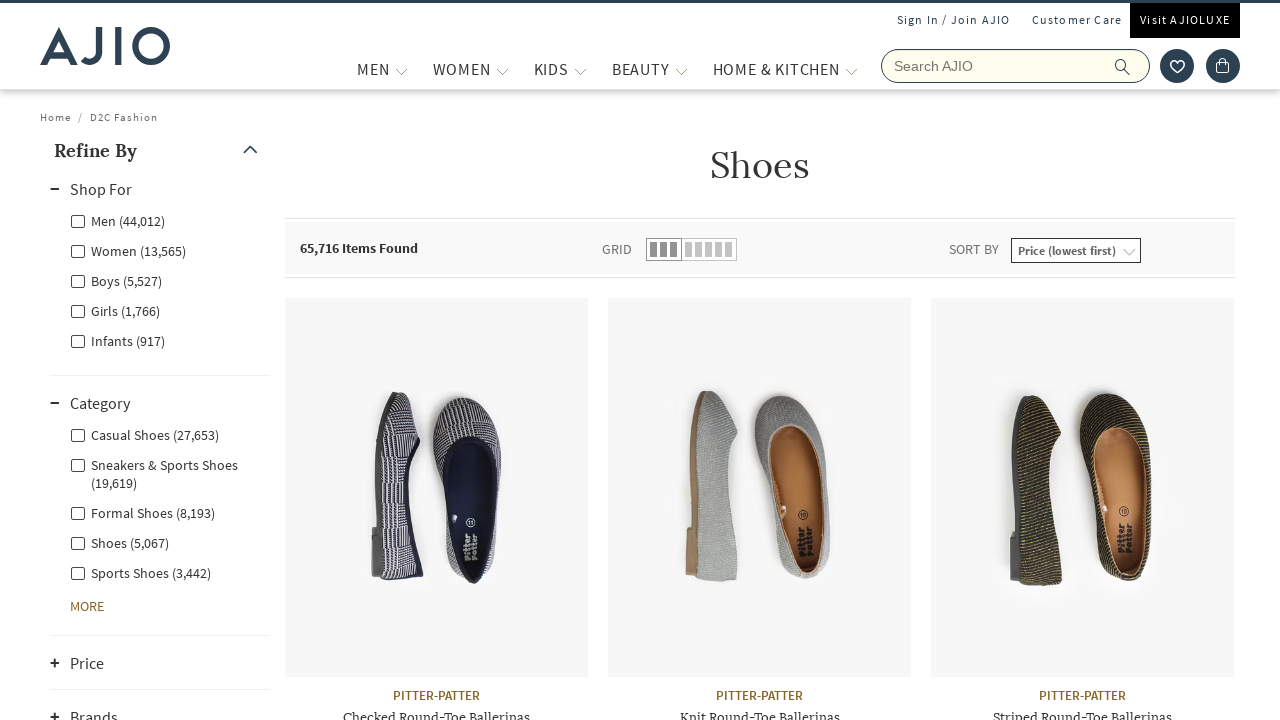

Price elements are visible, sort order verified
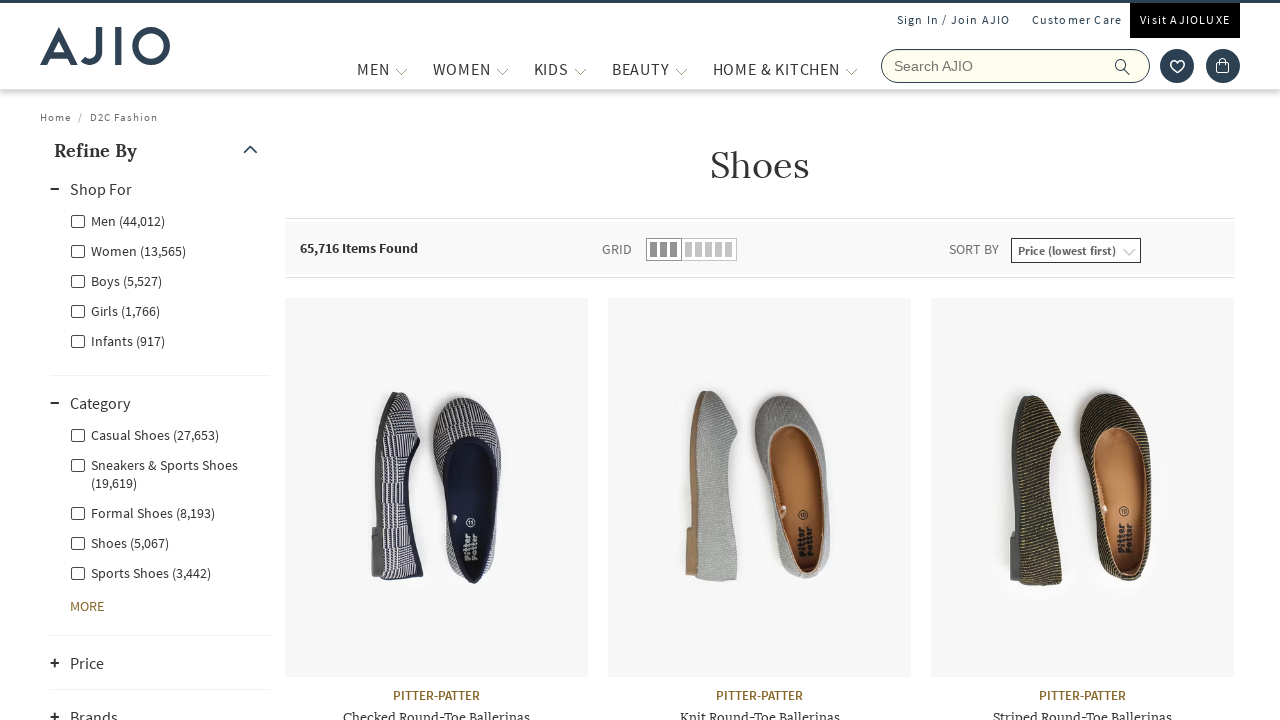

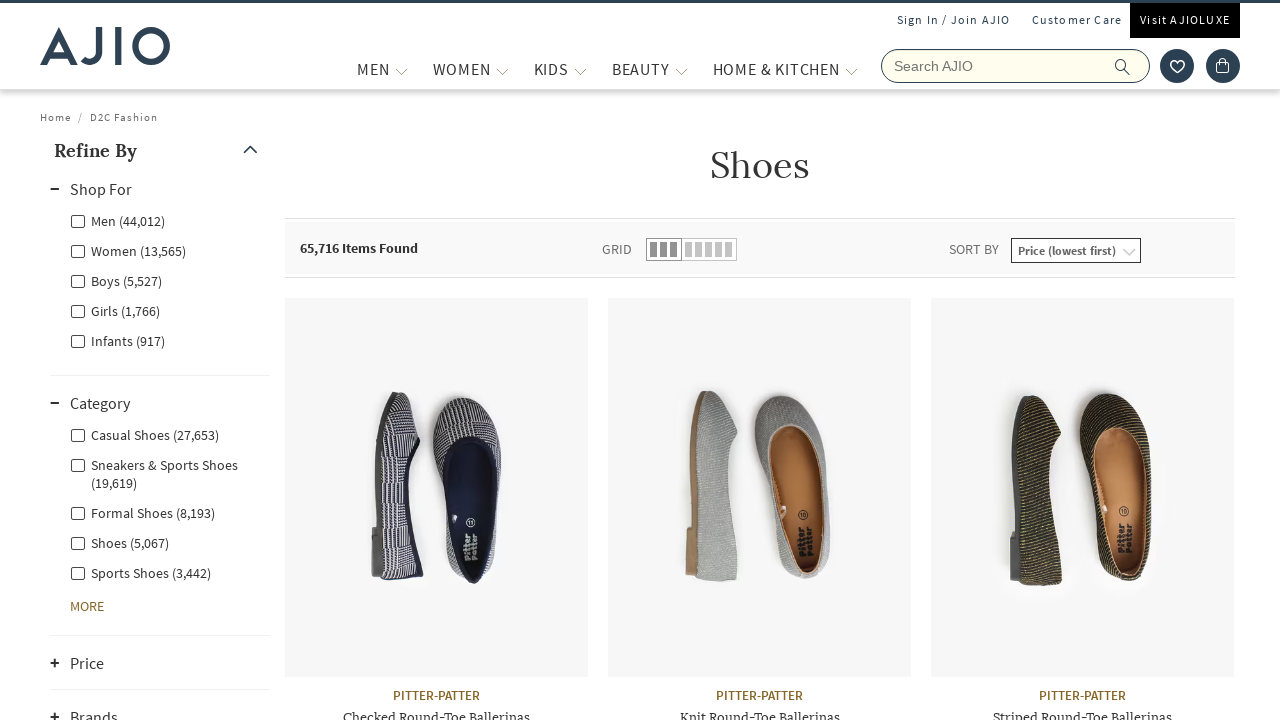